Tests auto-suggestive dropdown functionality by typing a partial search term, waiting for suggestions to appear, and selecting a specific option from the dropdown list

Starting URL: https://rahulshettyacademy.com/dropdownsPractise/

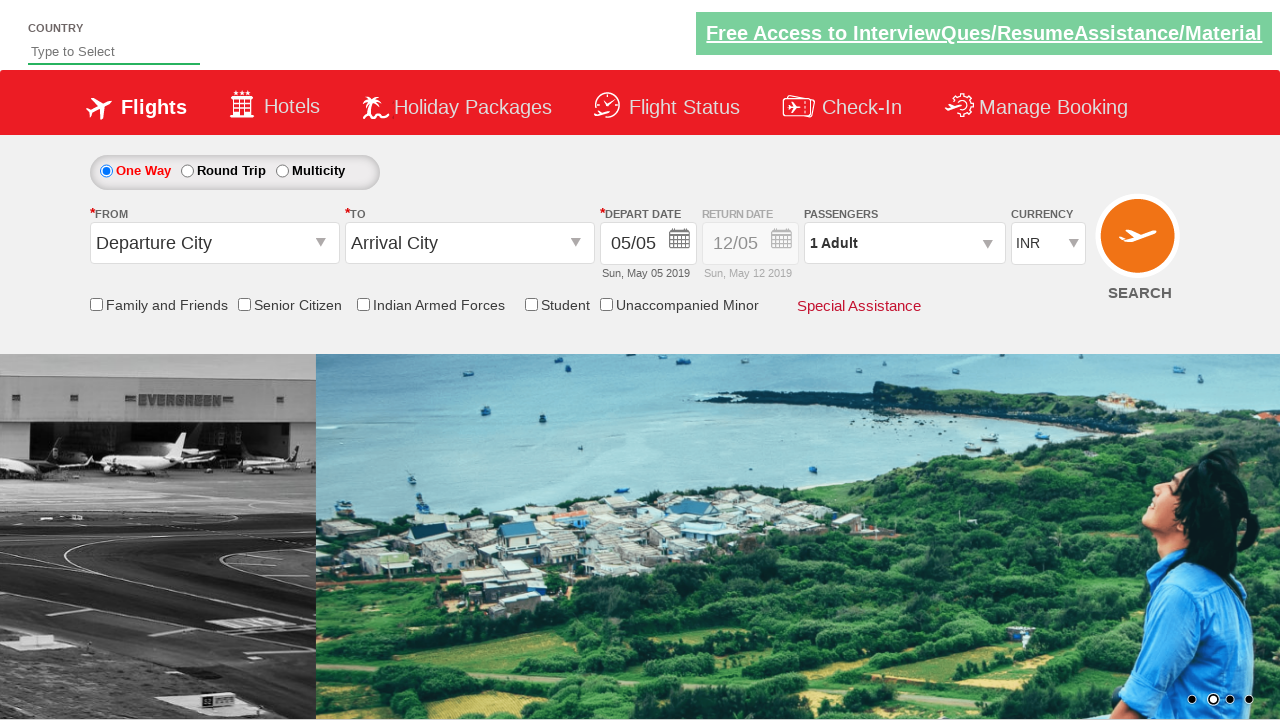

Filled autosuggest field with 'ind' on #autosuggest
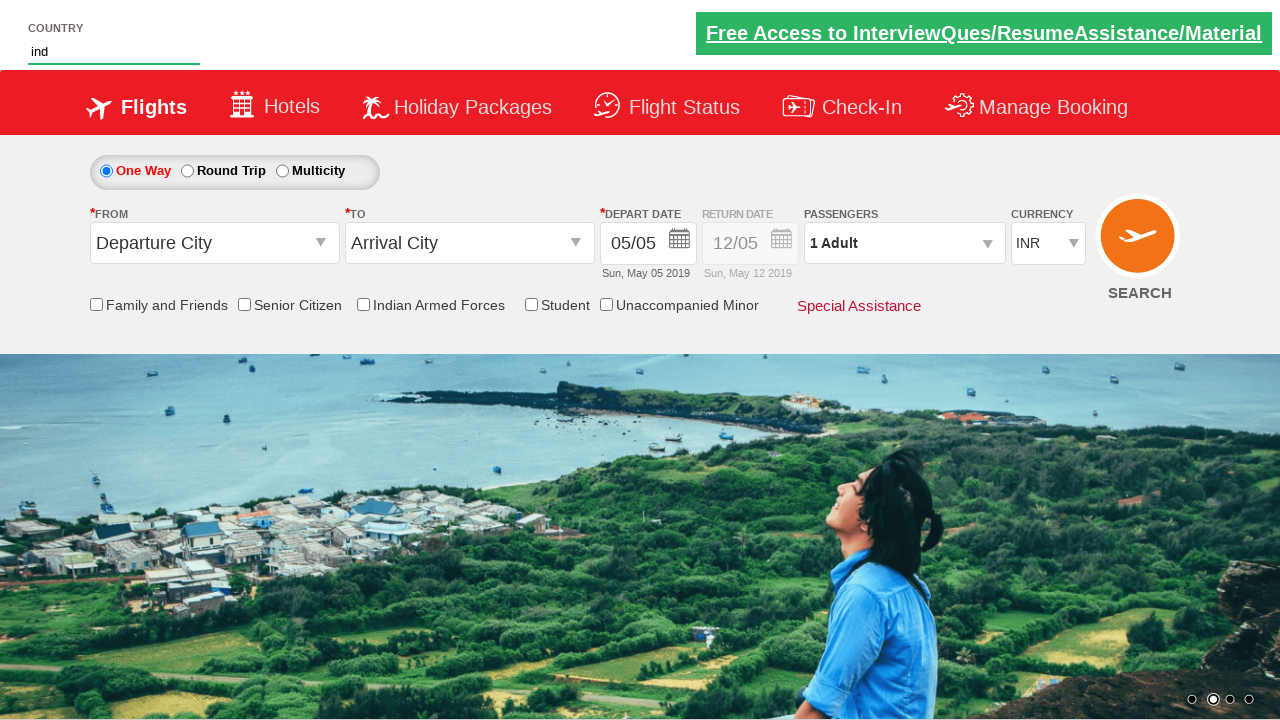

Waited for dropdown suggestions to appear
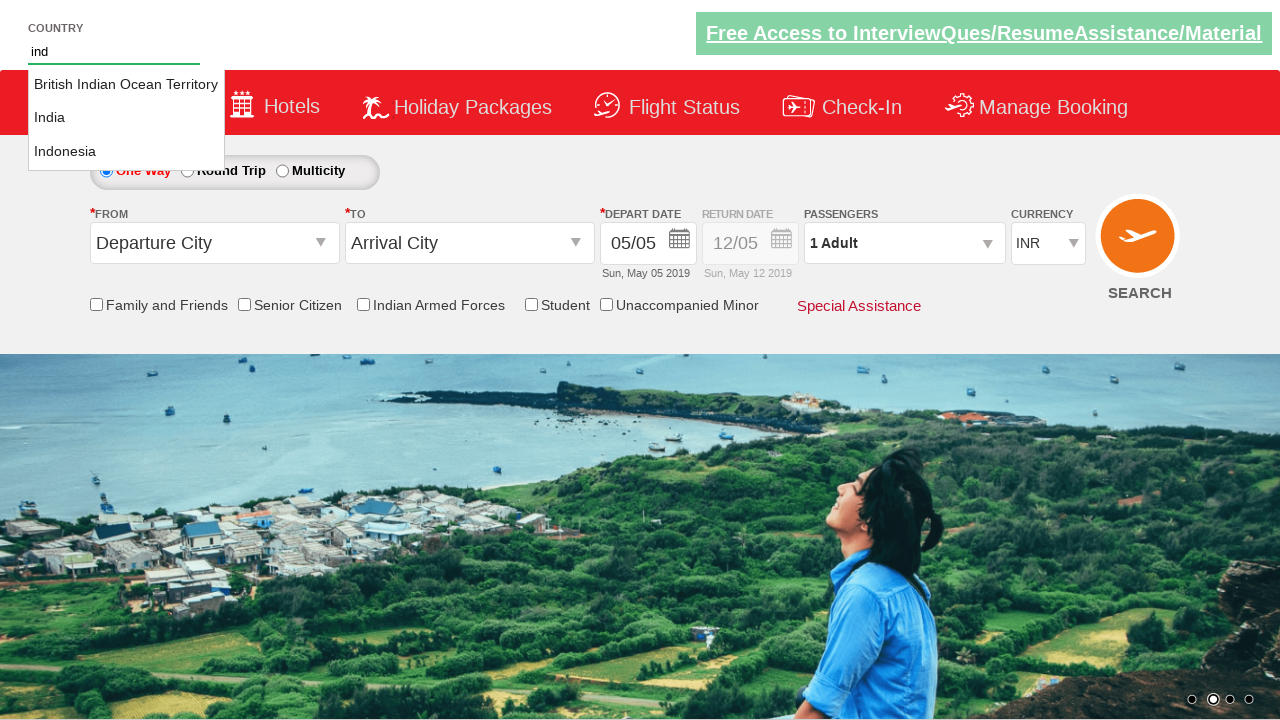

Retrieved all suggestion options from dropdown
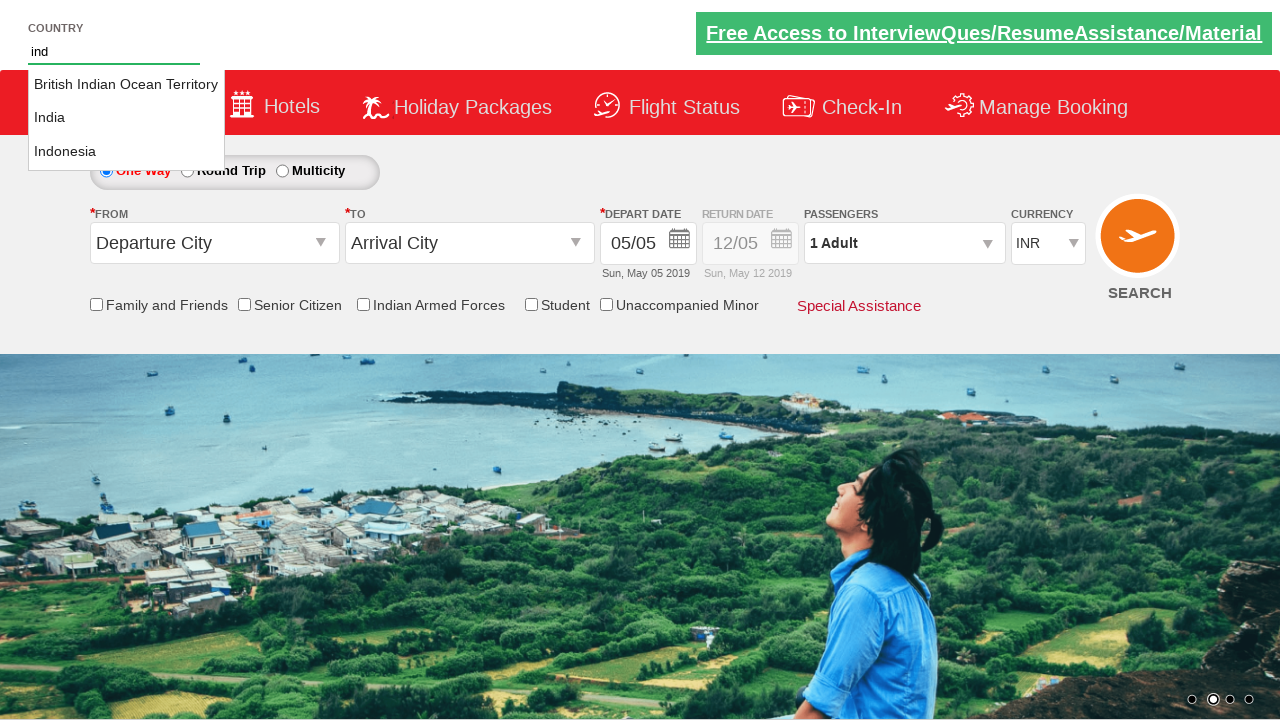

Clicked on 'India' option from dropdown suggestions at (126, 118) on li.ui-menu-item a >> nth=1
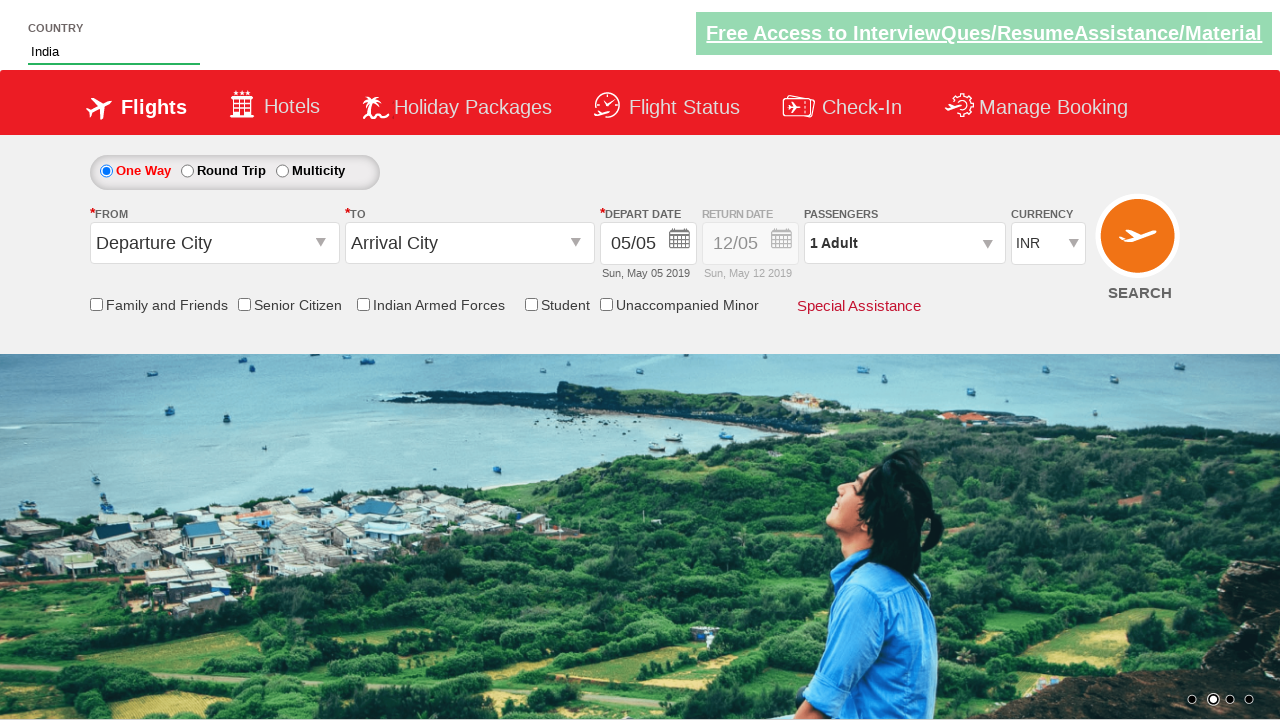

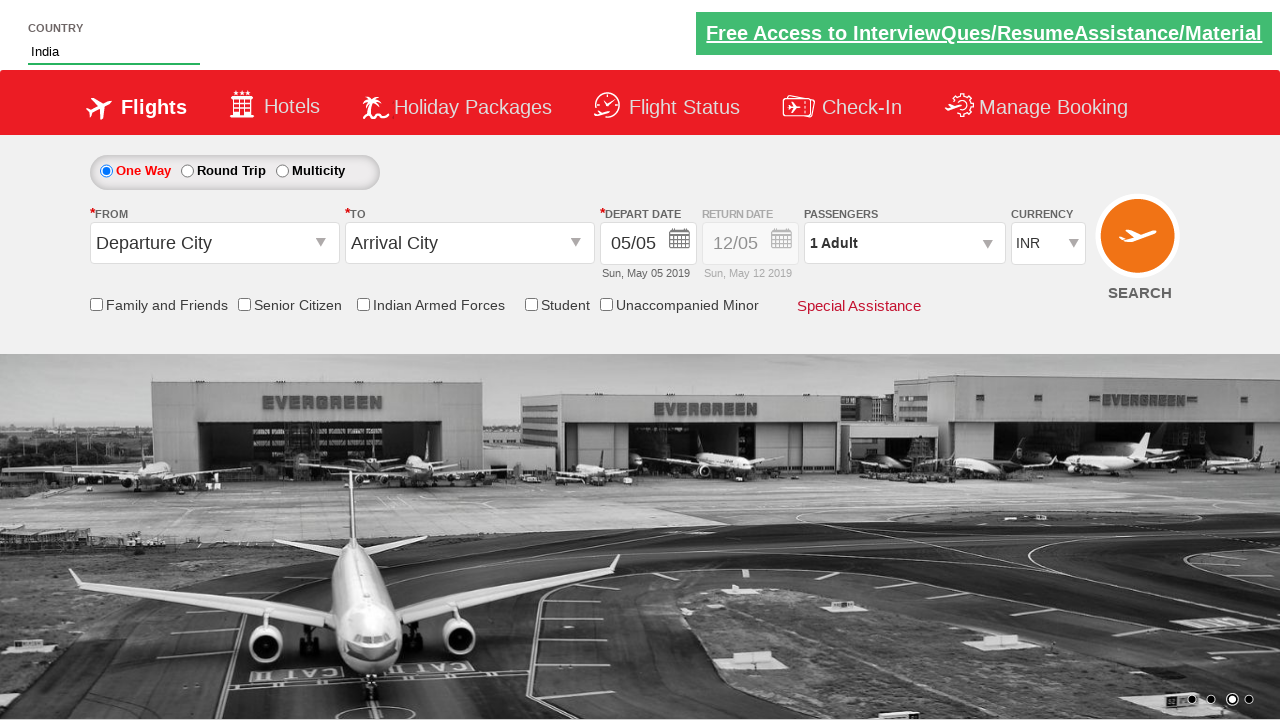